Tests interaction with Shadow DOM elements by locating an input field inside a shadow root and filling it with text

Starting URL: http://watir.com/examples/shadow_dom.html

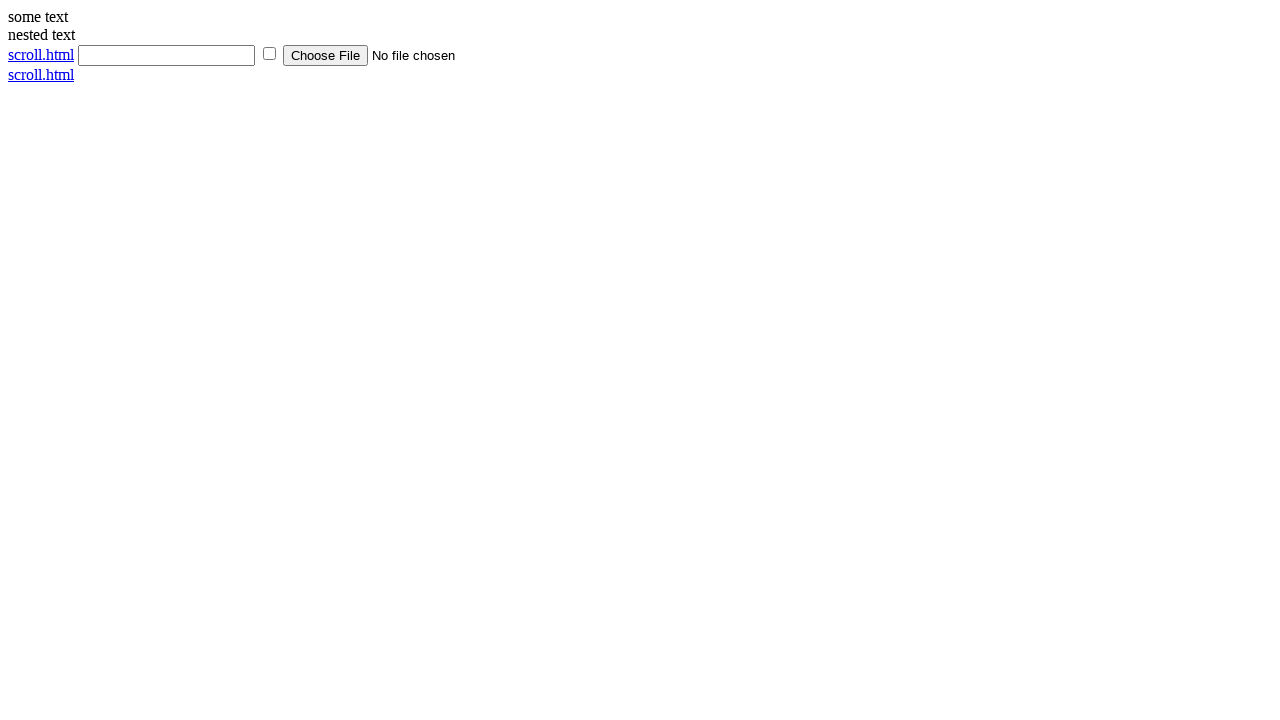

Shadow host element '#shadow_host' loaded
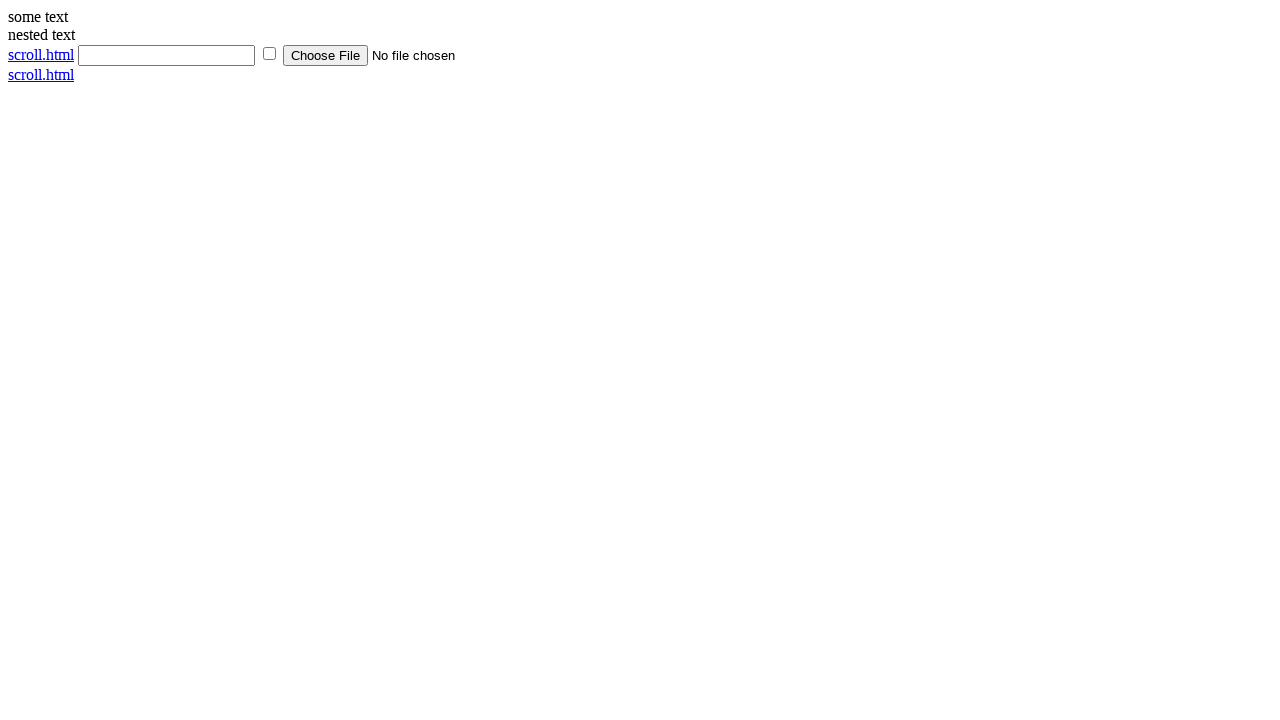

Filled shadow DOM input field with 'ABC' using JavaScript
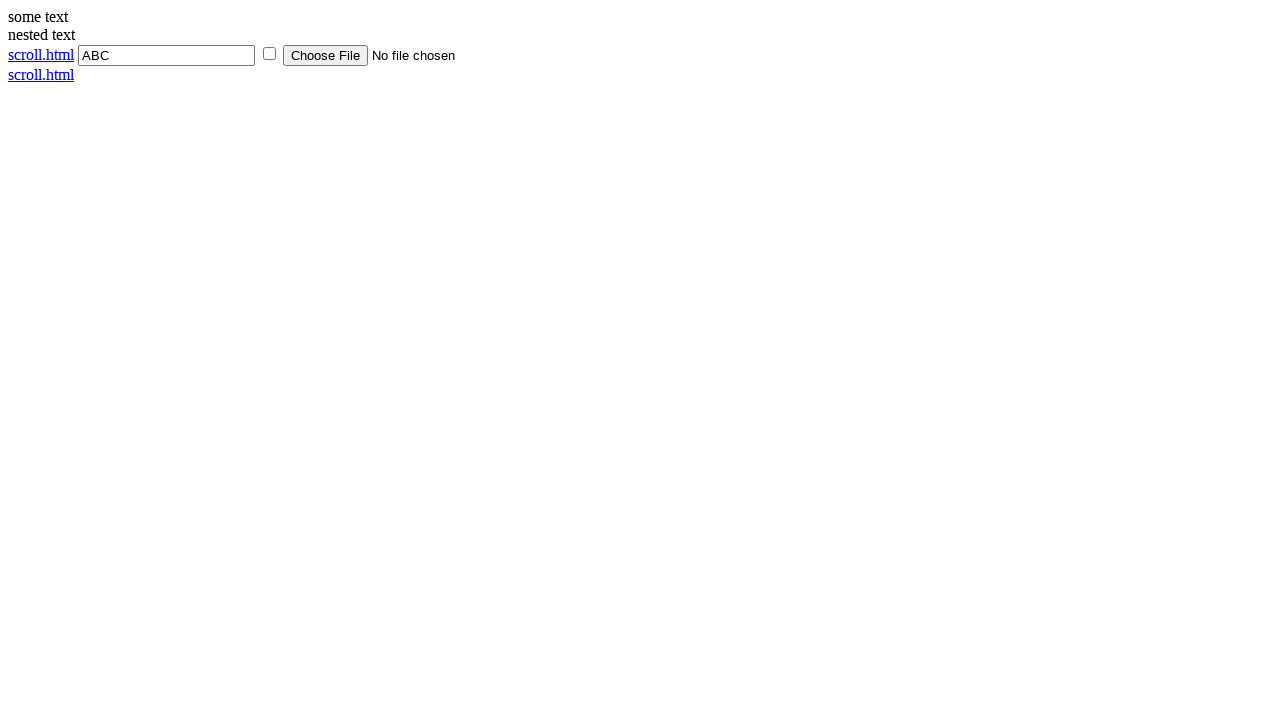

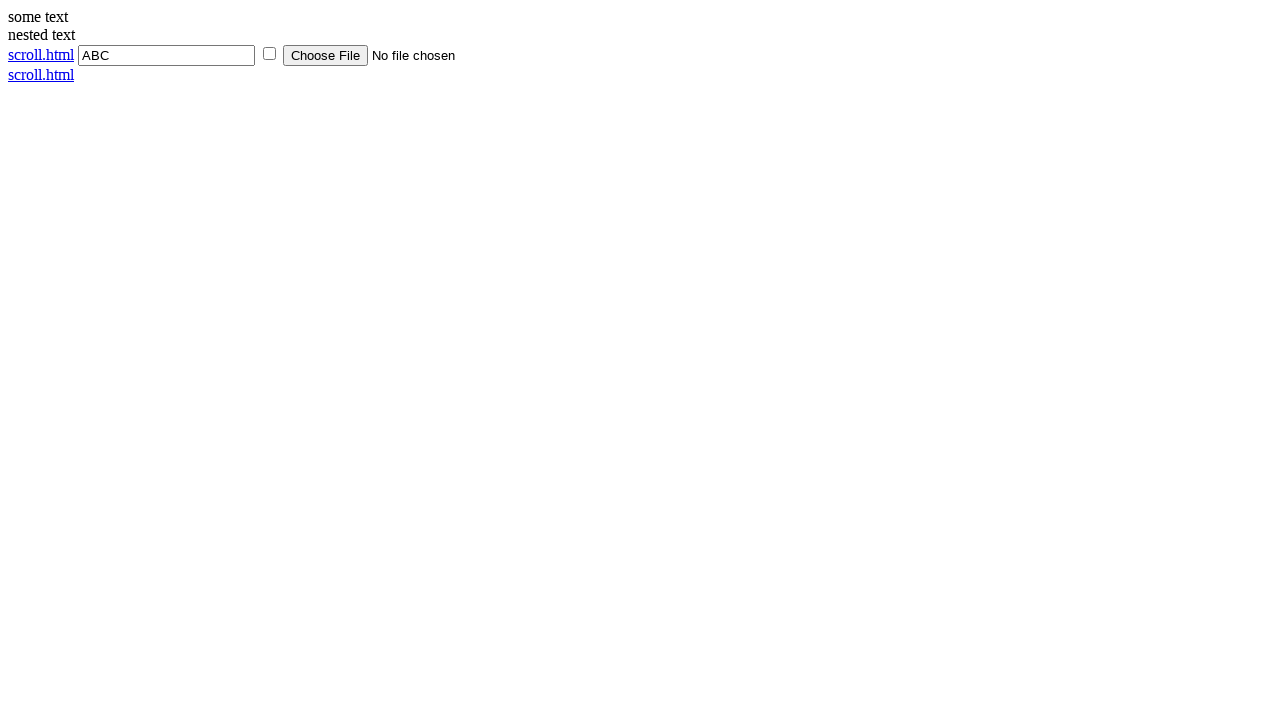